Navigates to a test page and verifies that the user agent element contains the expected browser name

Starting URL: http://guinea-pig.webdriver.io/

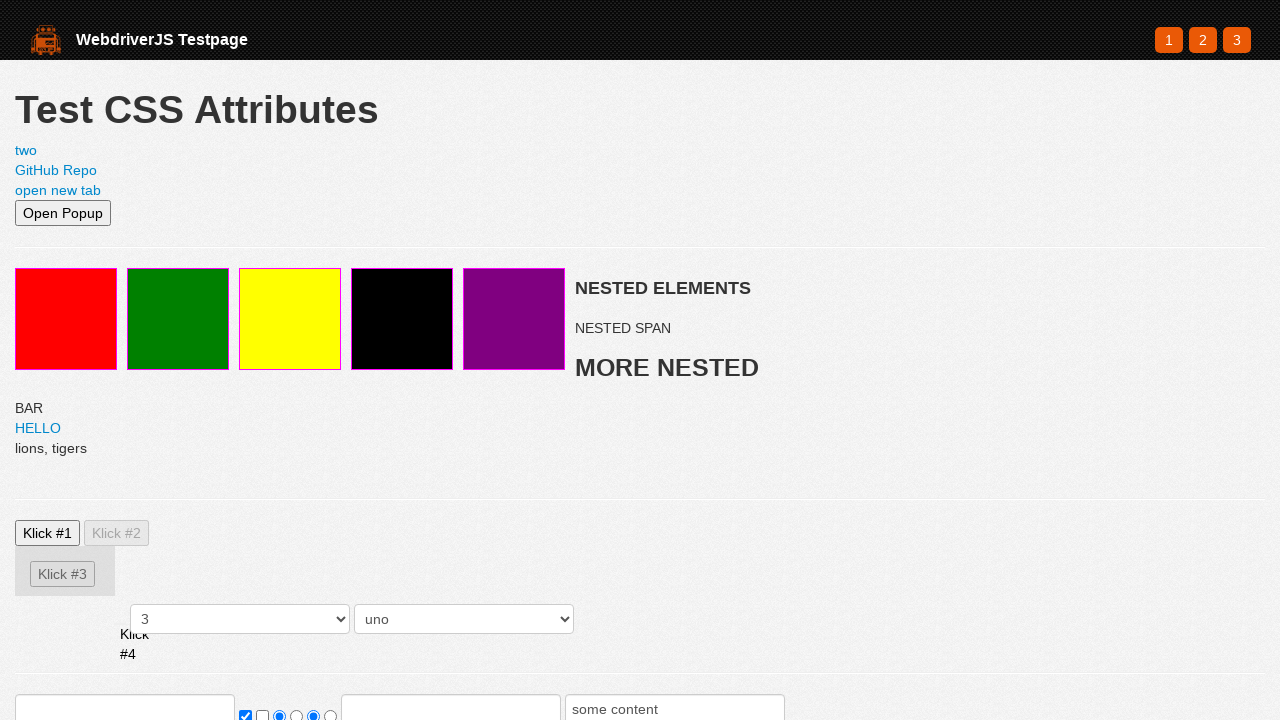

Navigated to test page at http://guinea-pig.webdriver.io/
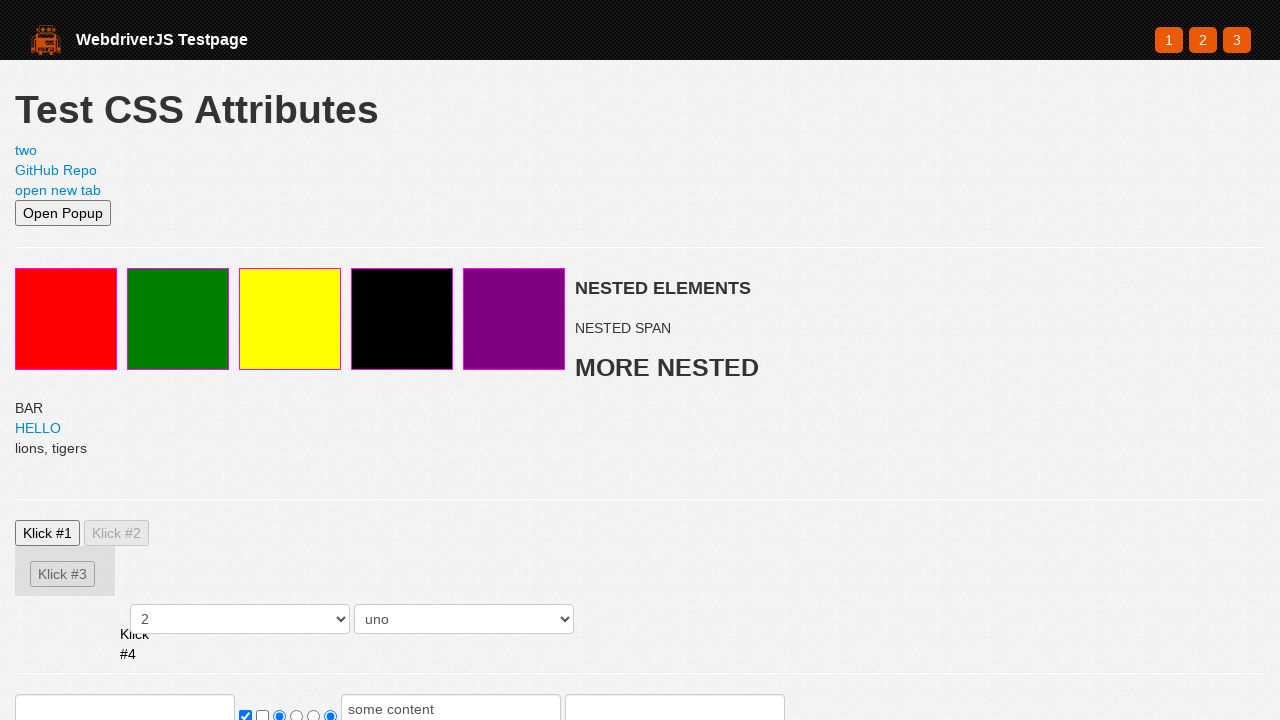

User agent element became visible
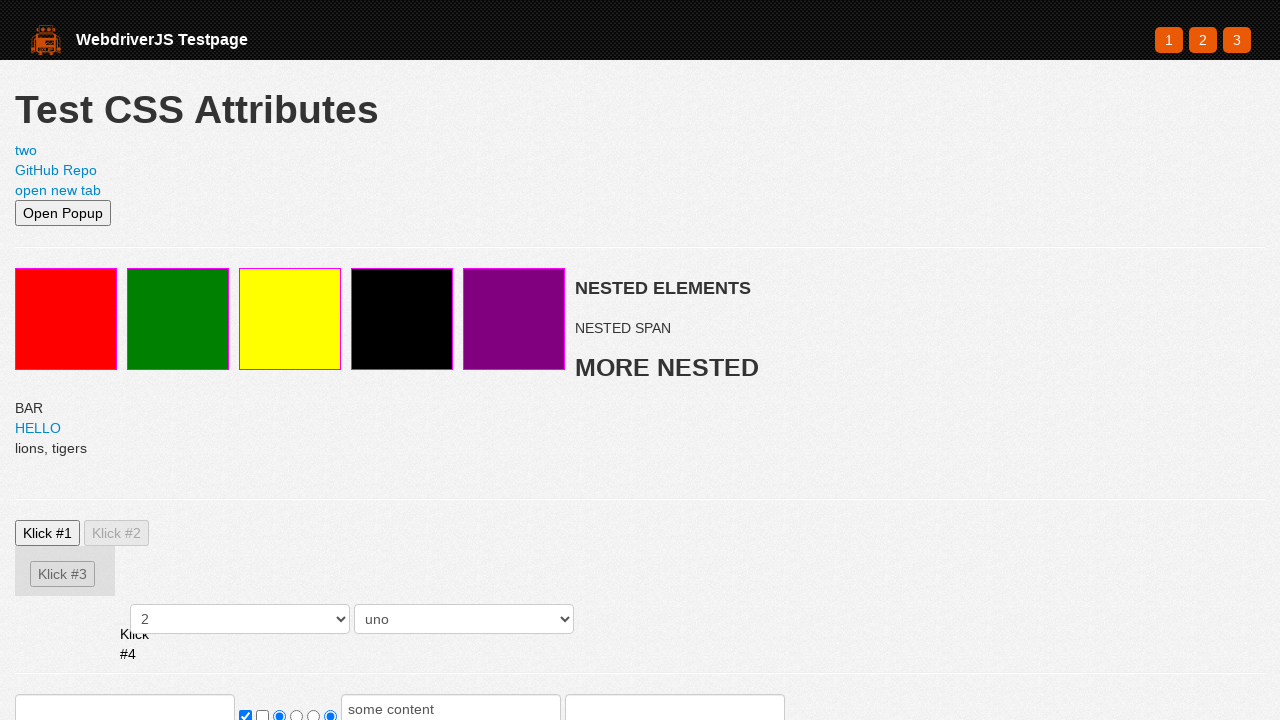

Verified user agent element contains 'Chrome' browser identifier
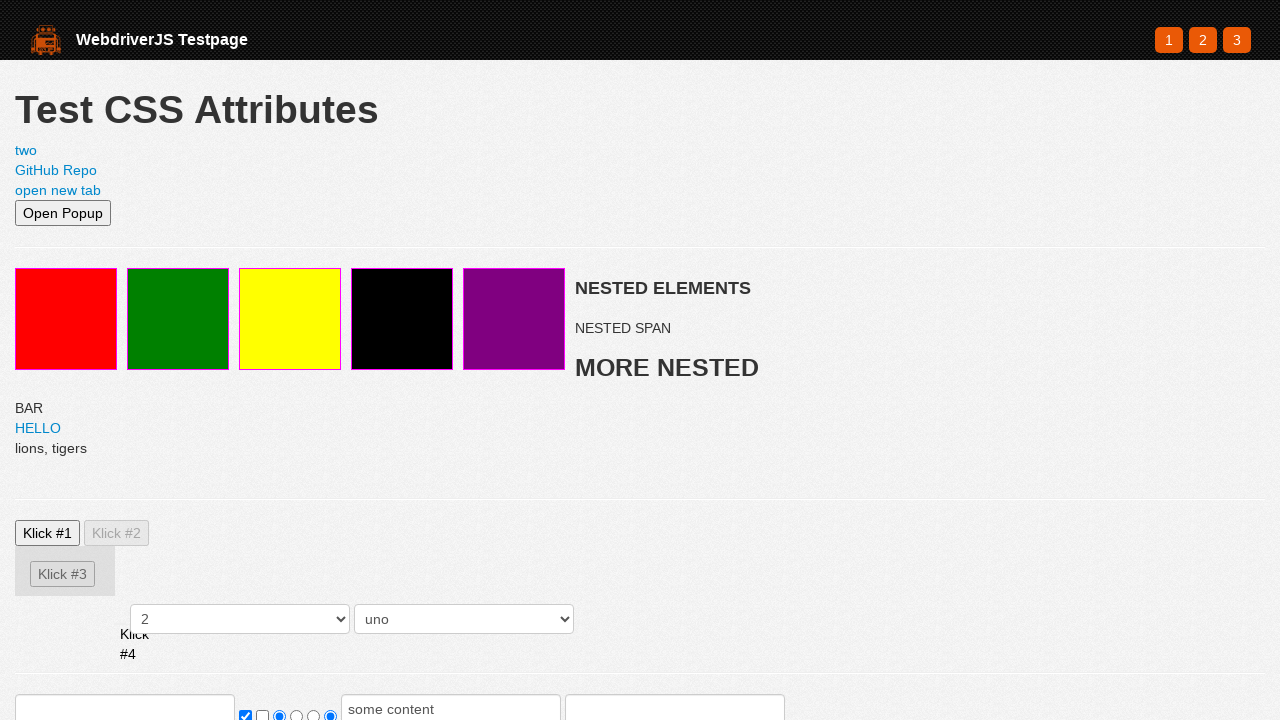

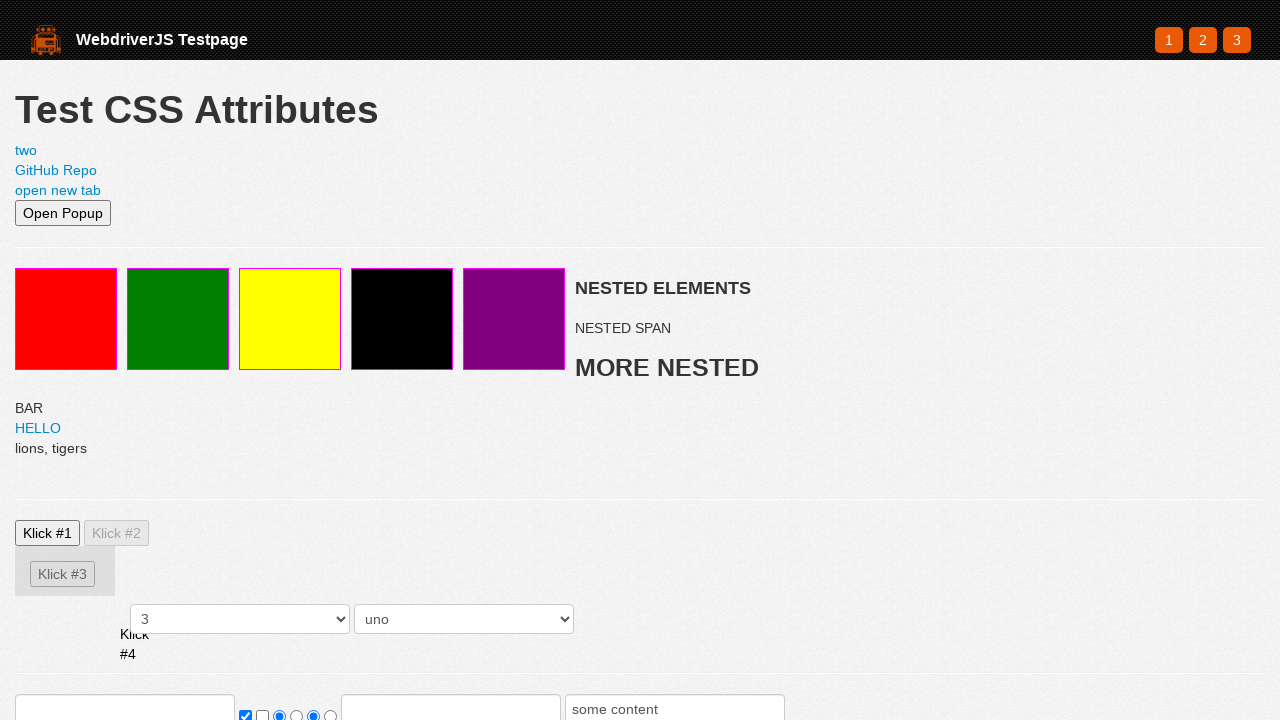